Tests double-click functionality on a button and verifies that a confirmation message appears after the double-click action

Starting URL: https://demoqa.com/buttons

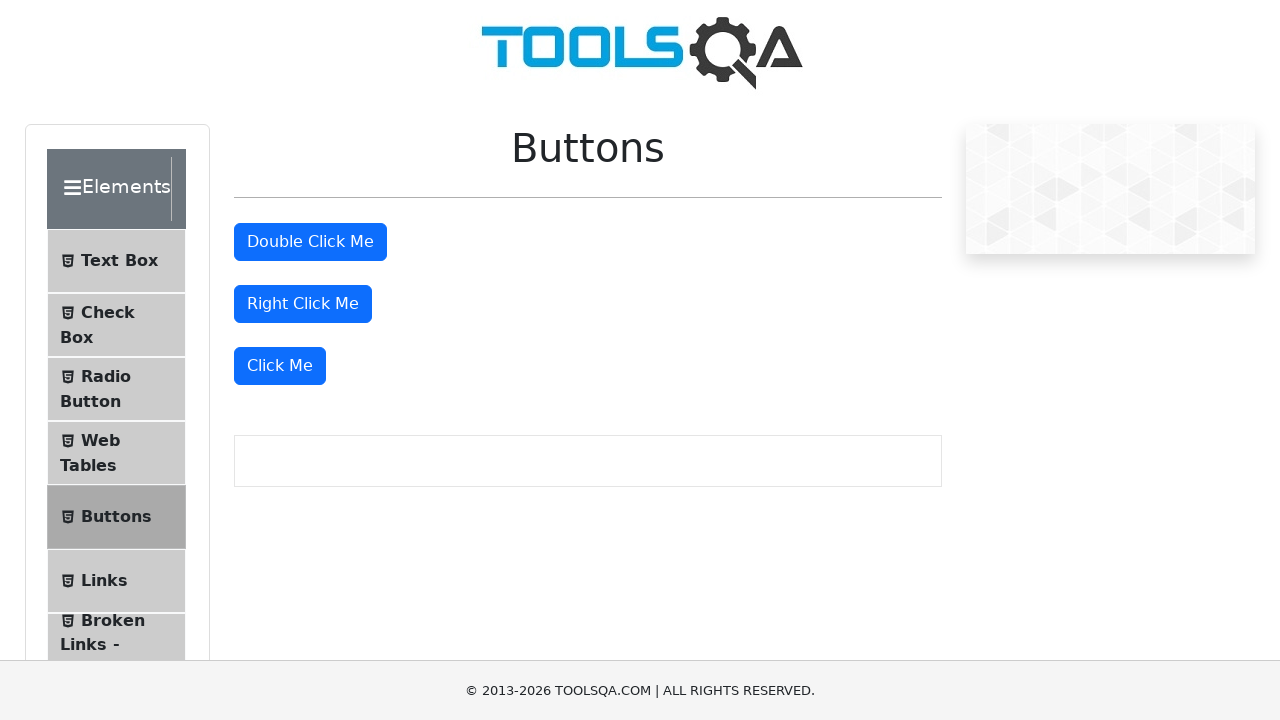

Double-clicked the double-click button at (310, 242) on #doubleClickBtn
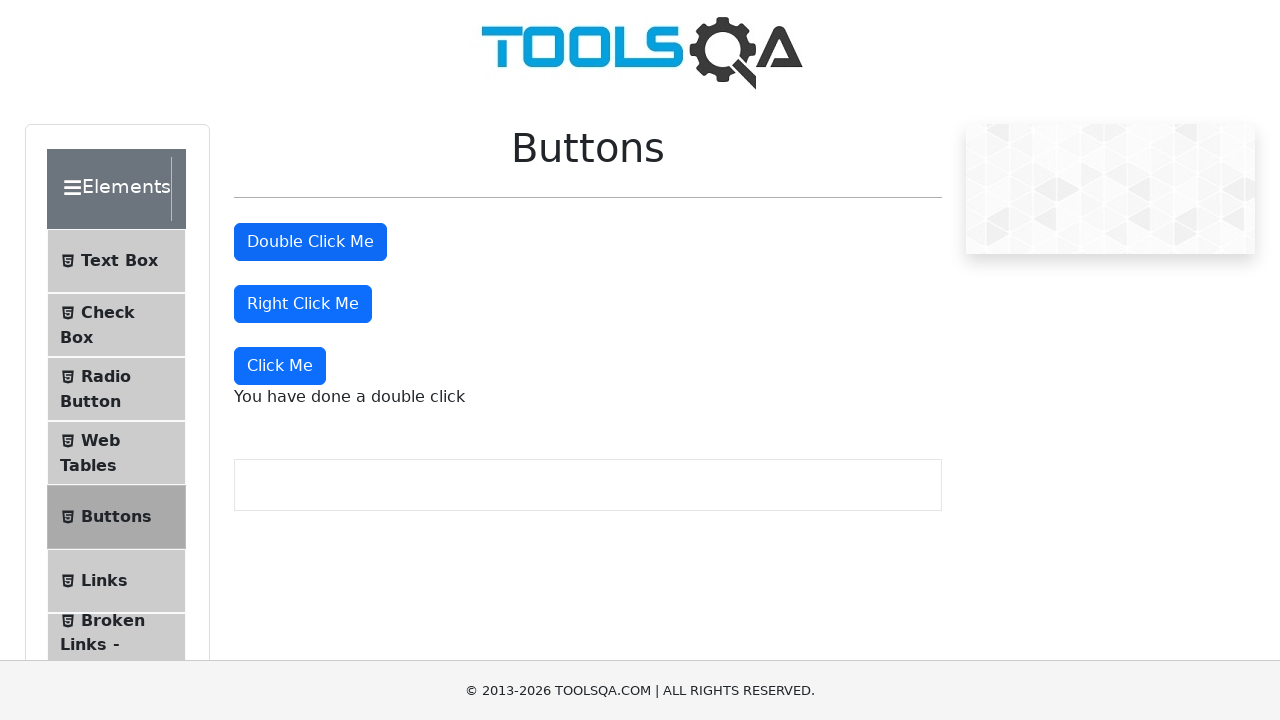

Double-click confirmation message appeared
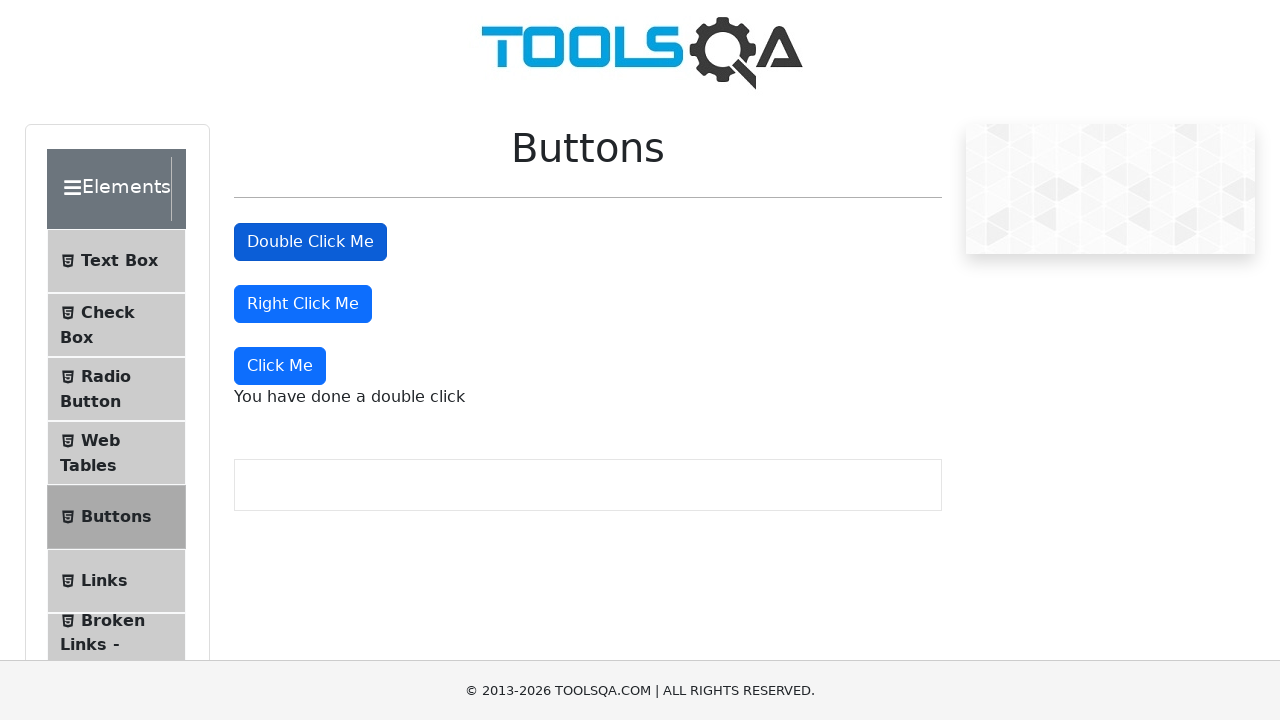

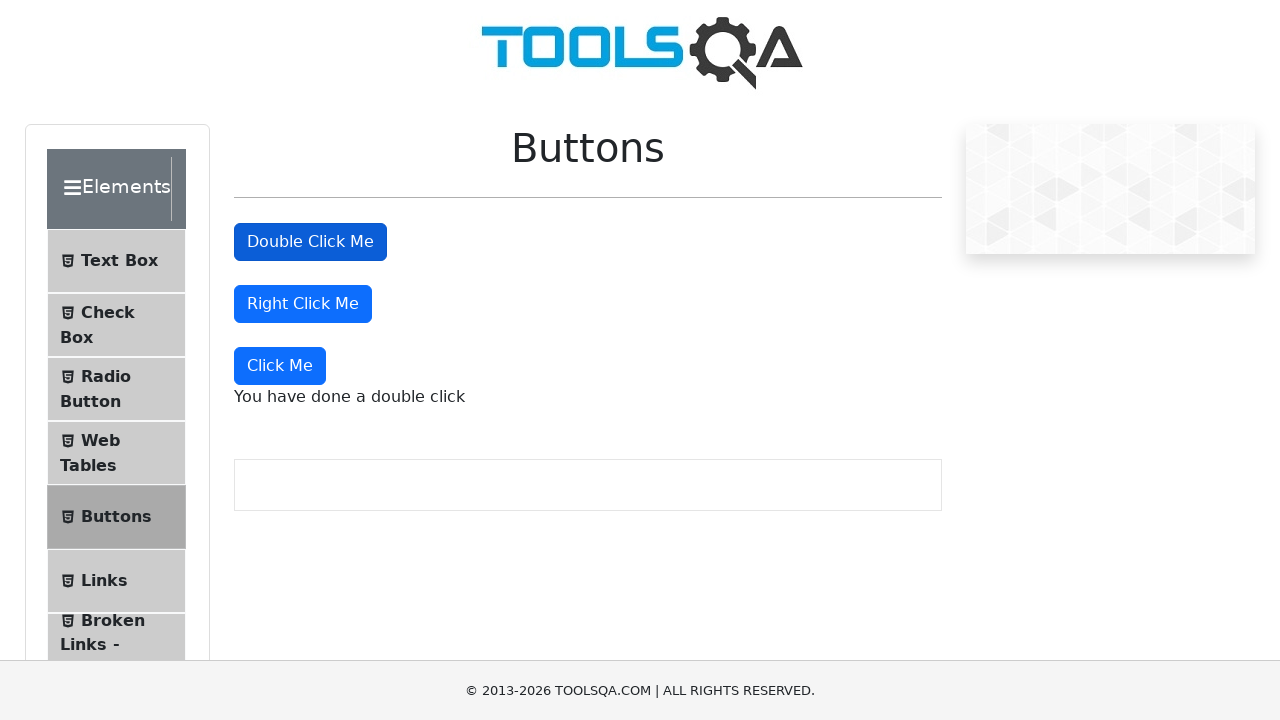